Tests the add to cart functionality on demoblaze.com by navigating to the laptops category, selecting a MacBook Air, and adding it to the shopping cart.

Starting URL: https://www.demoblaze.com/

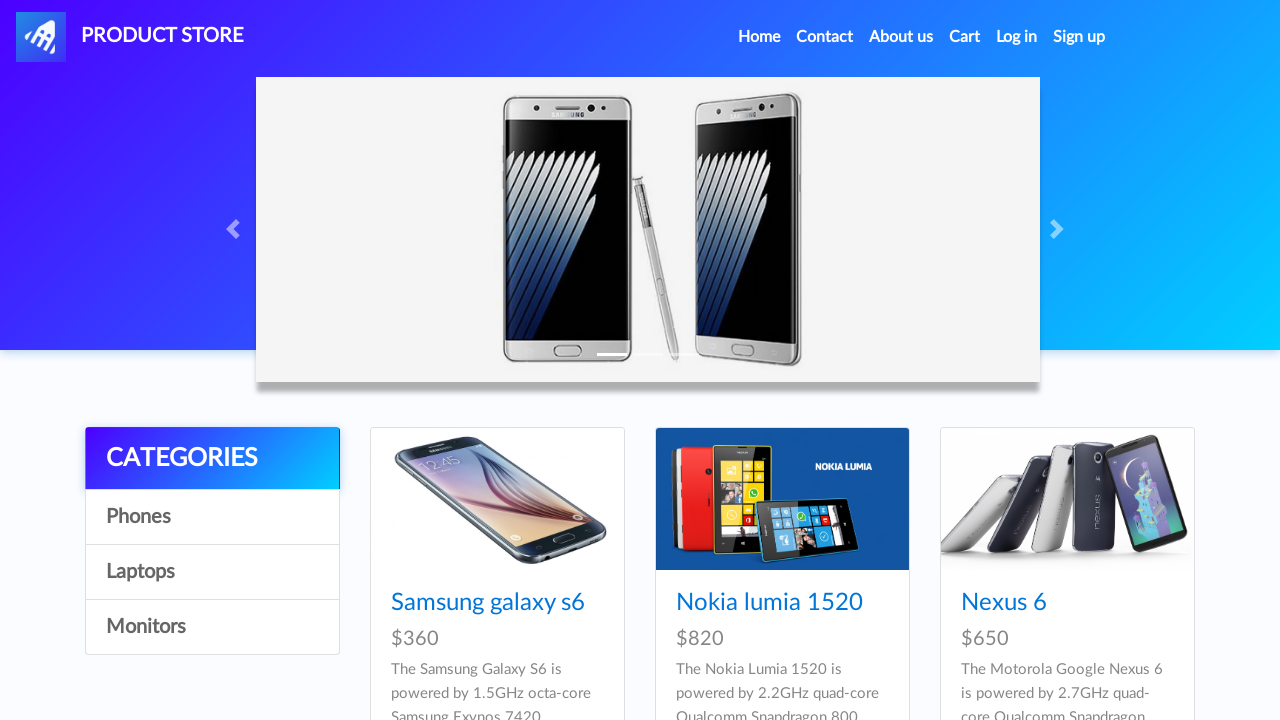

Clicked on Laptops category link at (212, 572) on a[onclick="byCat('notebook')"]
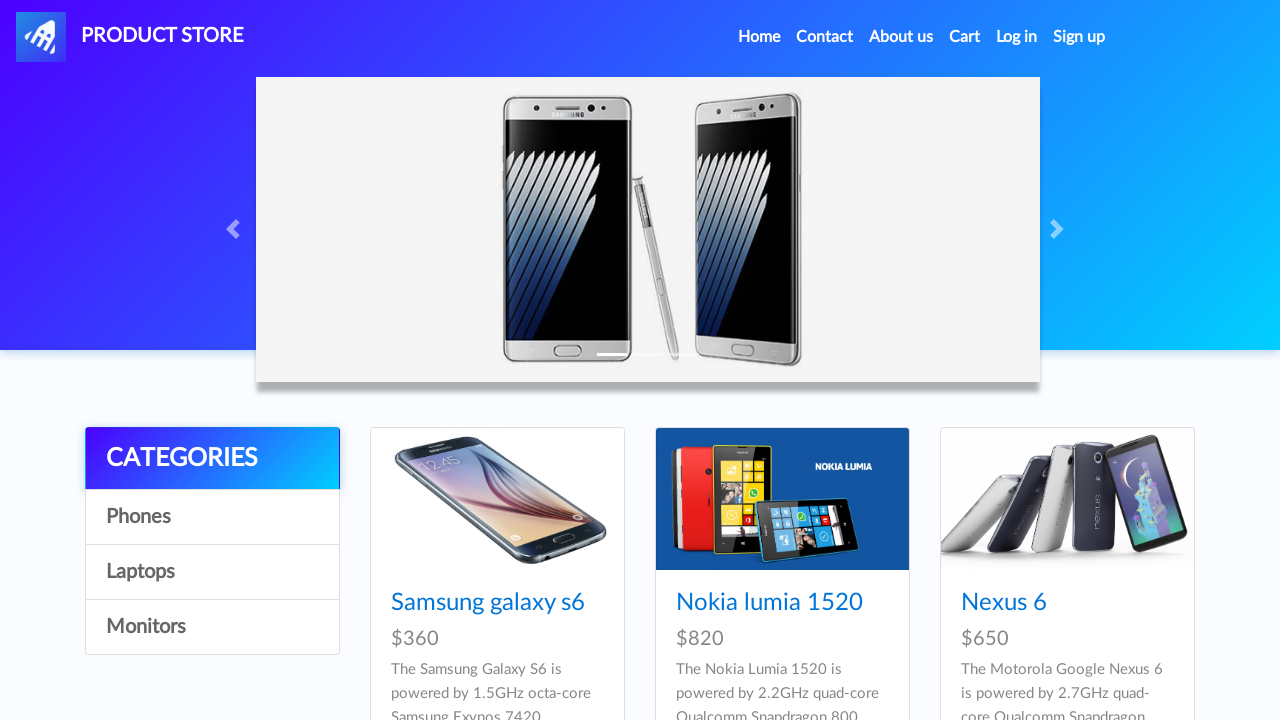

Laptops page loaded and MacBook Air product appeared
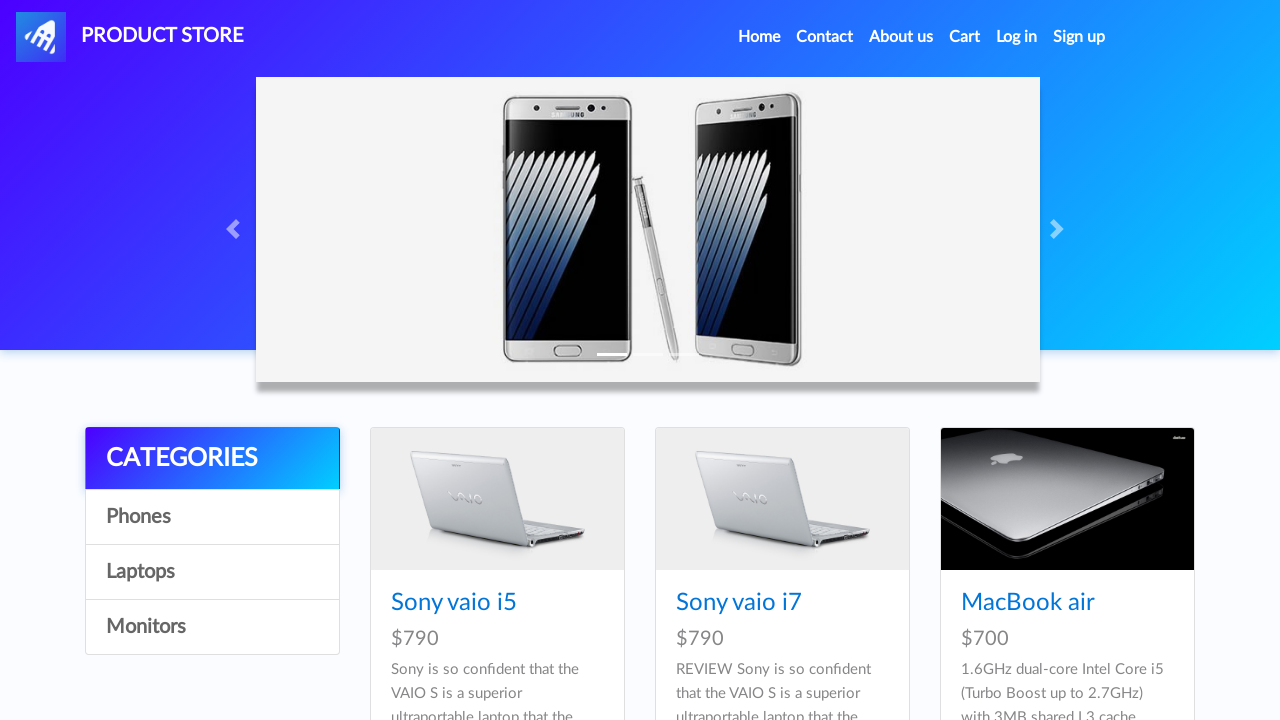

Clicked on MacBook Air product link at (1028, 603) on a:has-text('MacBook air')
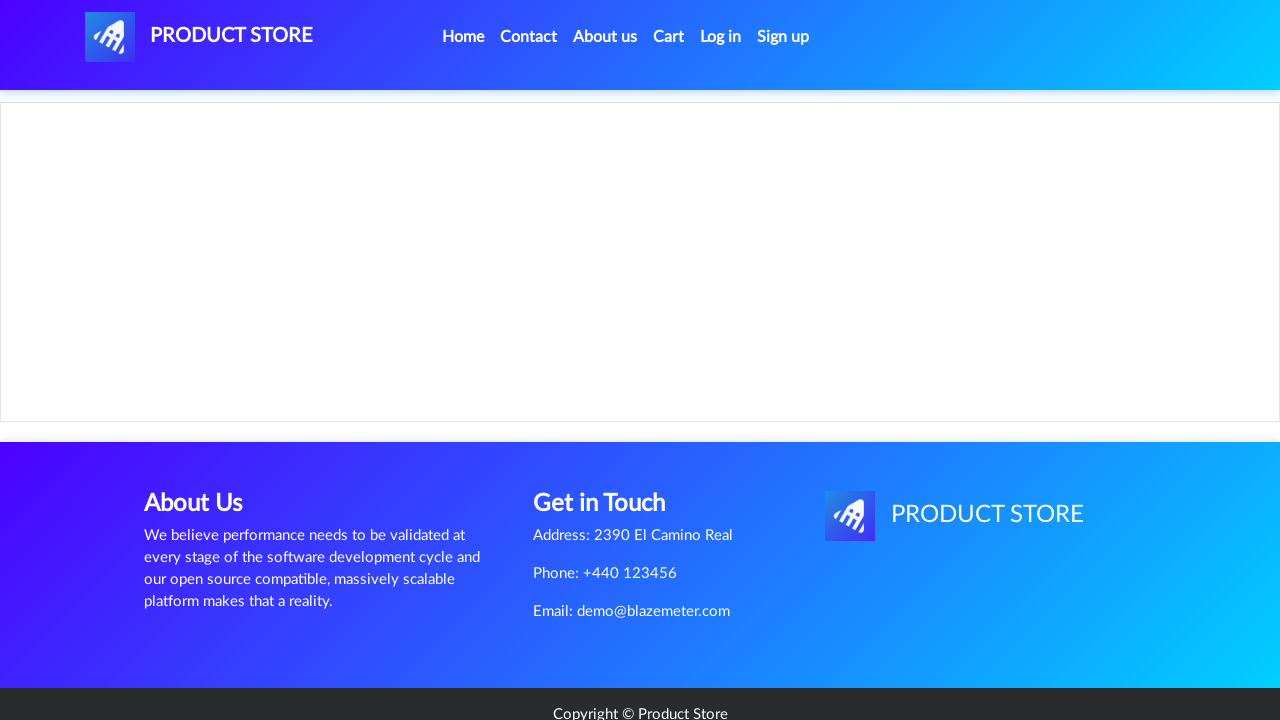

MacBook Air product page loaded with Add to Cart button visible
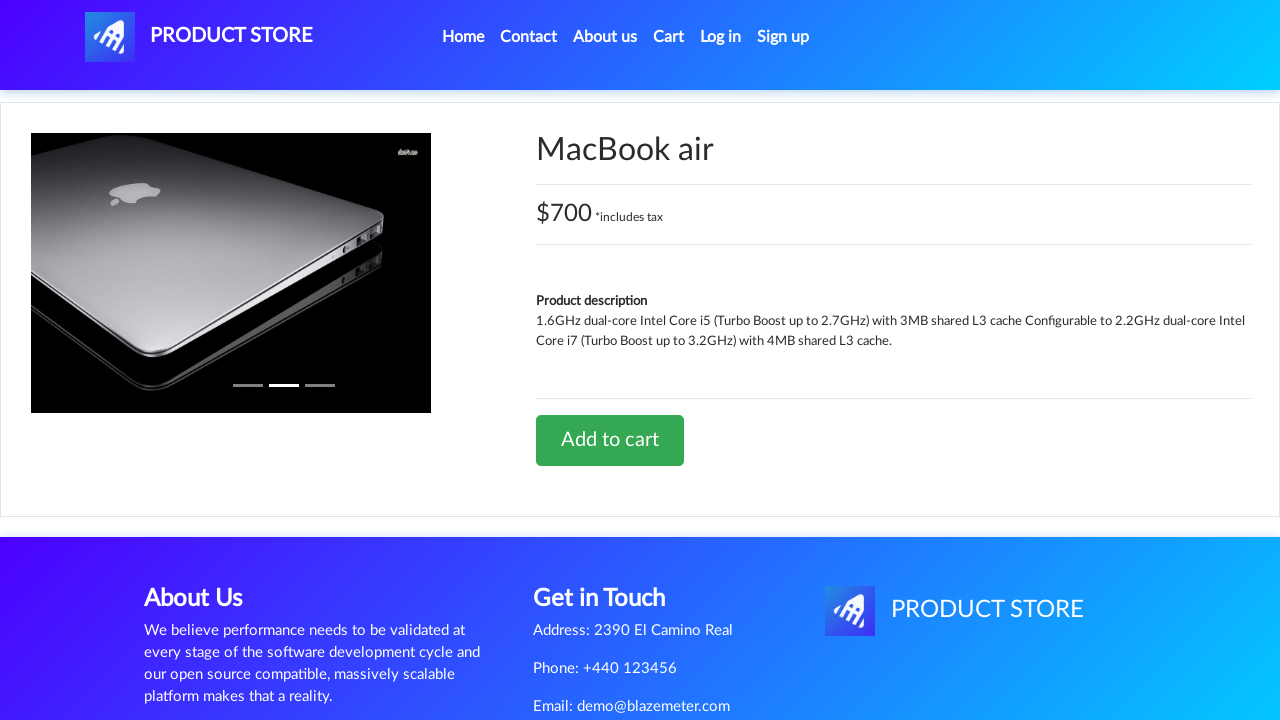

Clicked Add to Cart button for MacBook Air at (610, 440) on a[onclick='addToCart(11)']
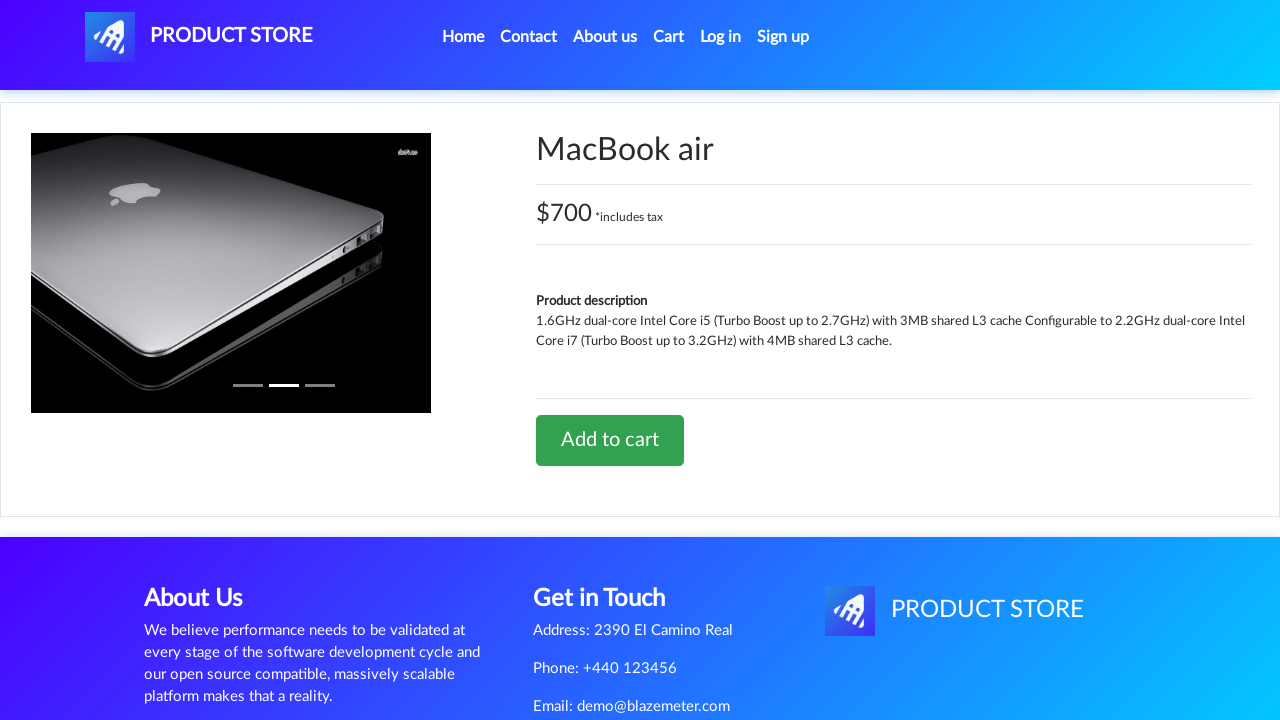

Set up dialog handler to accept alerts
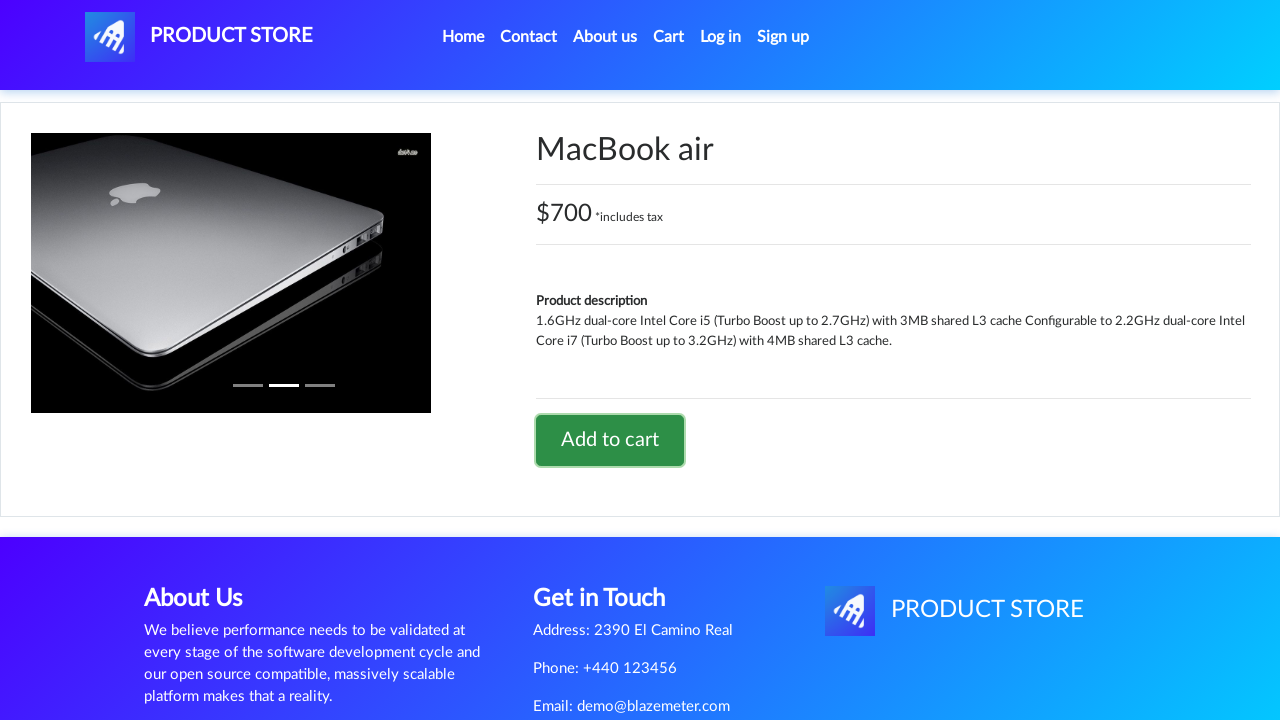

Waited for alert to be processed and dismissed
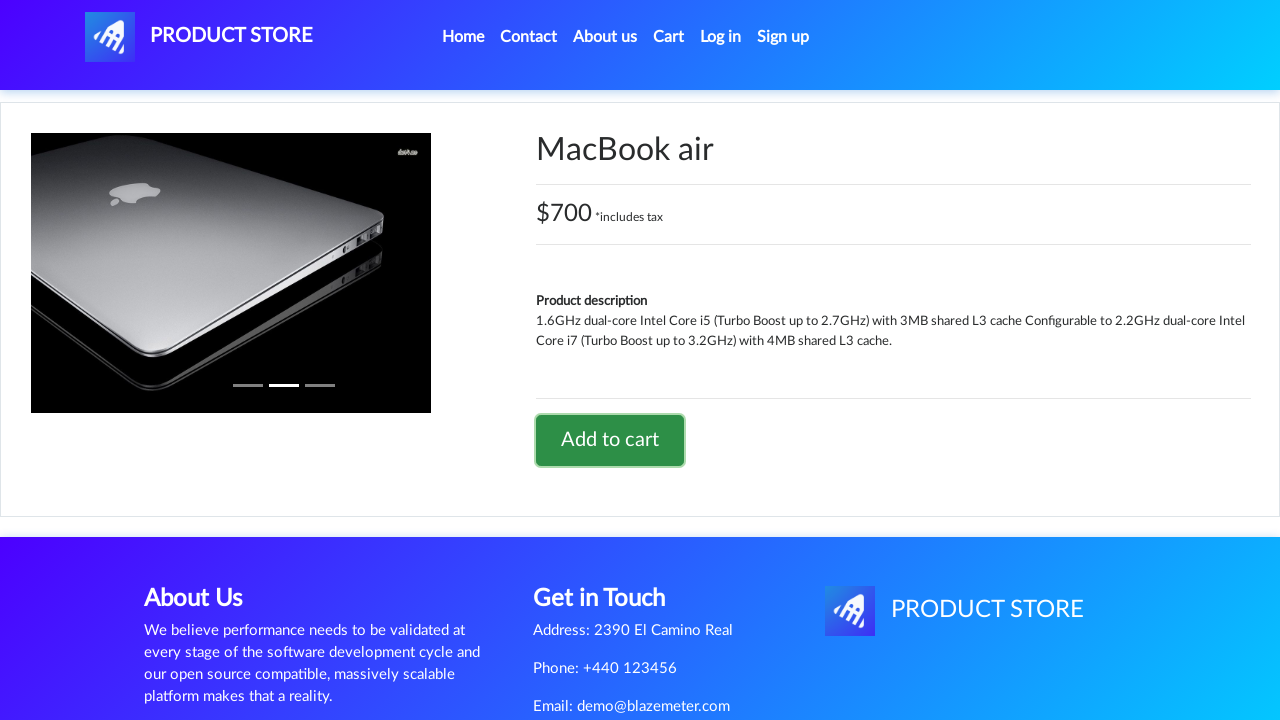

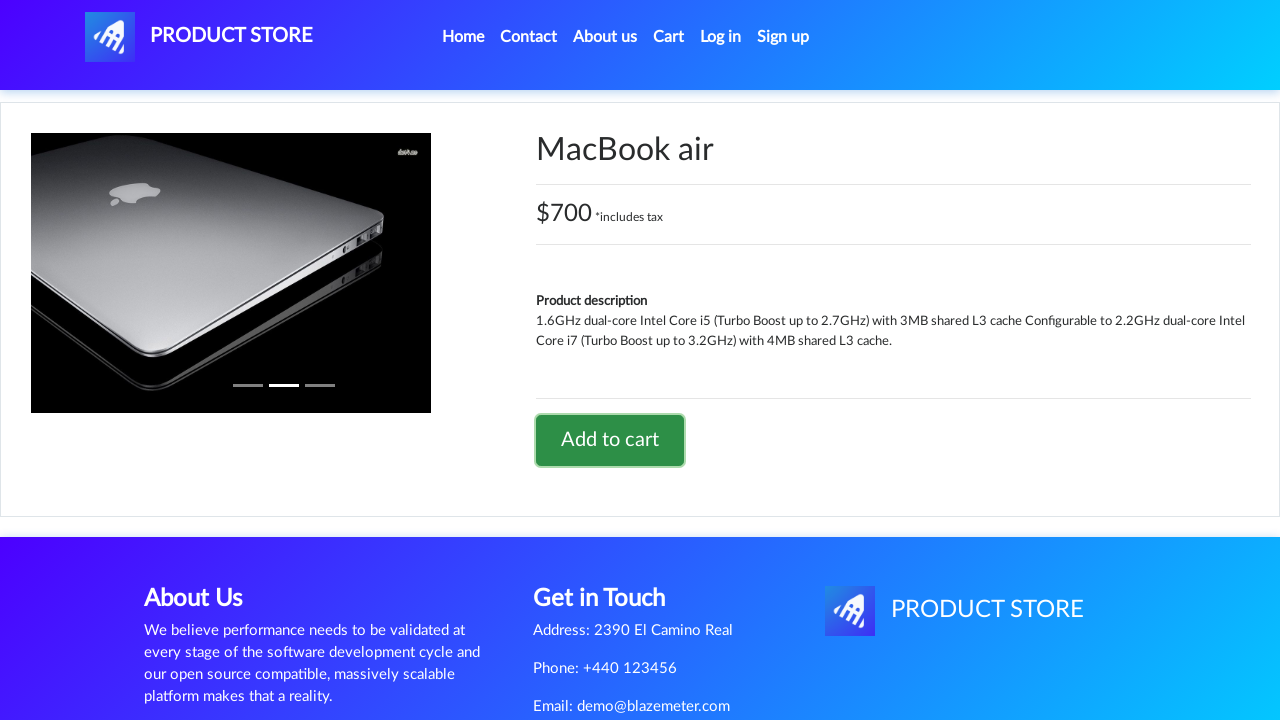